Tests the FamCare website by navigating through various sections, clicking buttons, scrolling to different sections, and interacting with the newsletter subscription form

Starting URL: https://famcare.app/

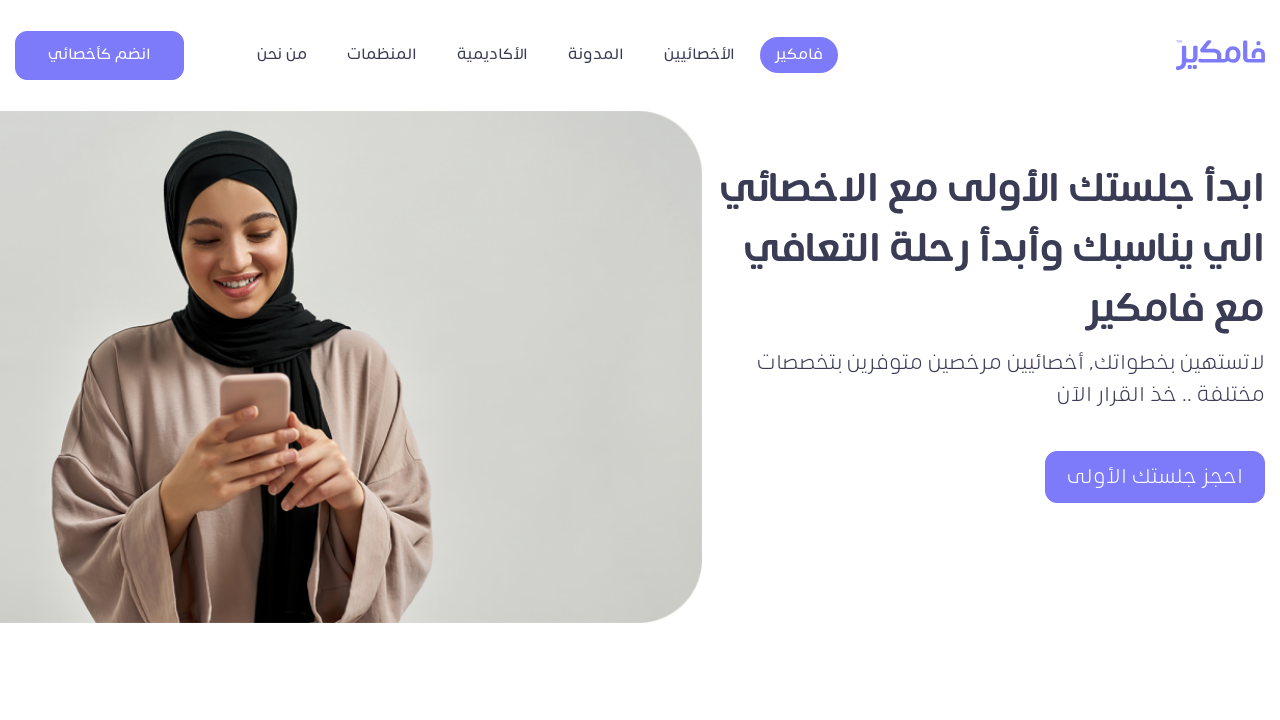

Hero section heading verified and visible
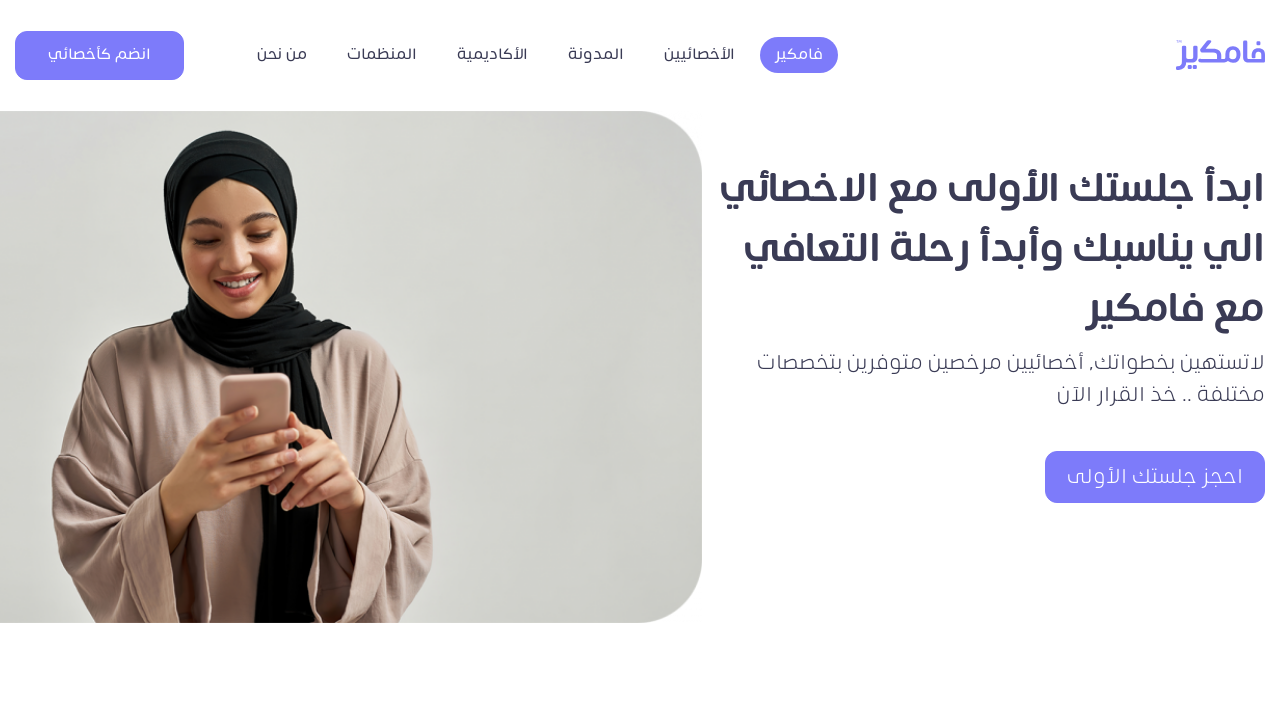

Clicked 'Book your first session' button at (1155, 476) on xpath=//*[@id='heroText']/div/div[3]/a
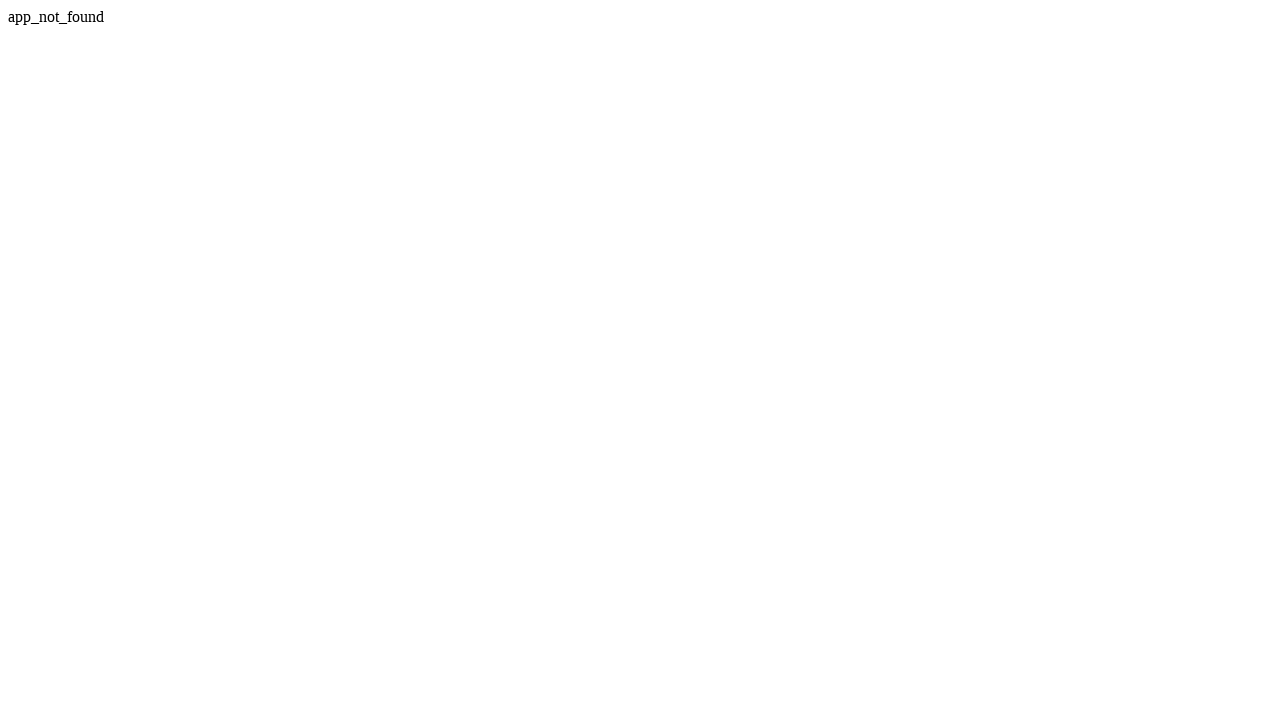

Navigated back to FamCare homepage
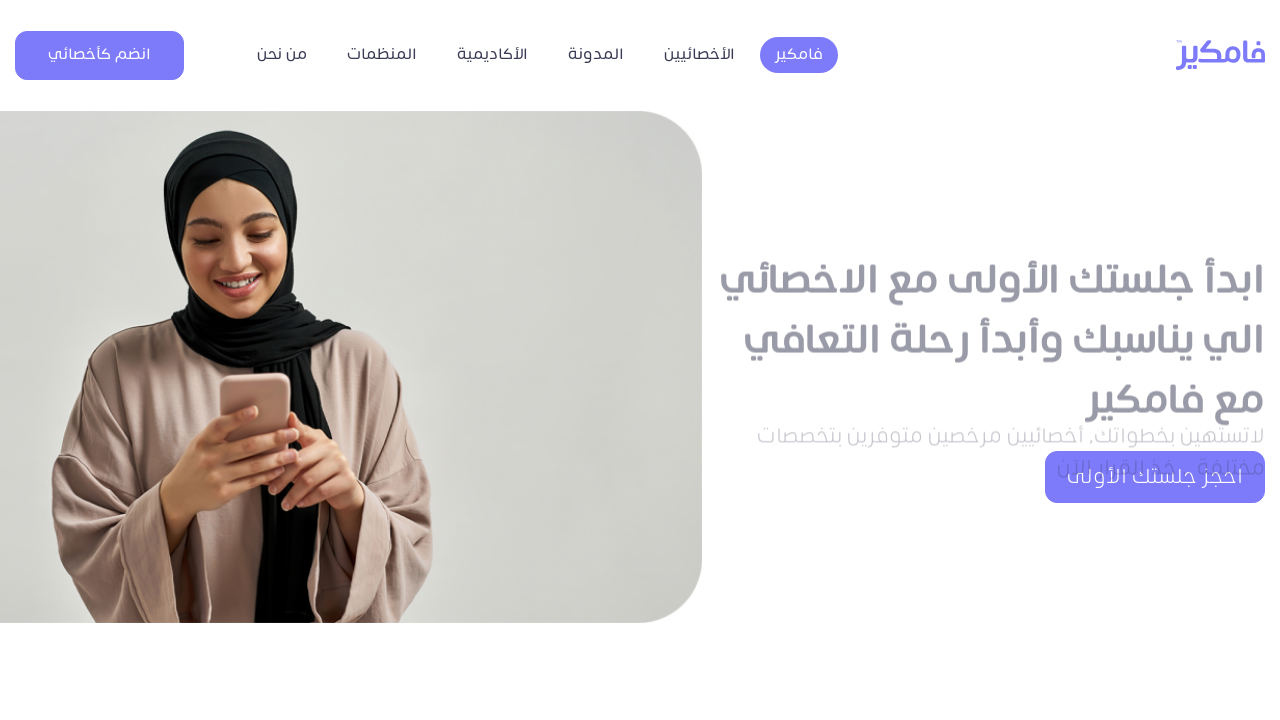

Scrolled to approved organizations section
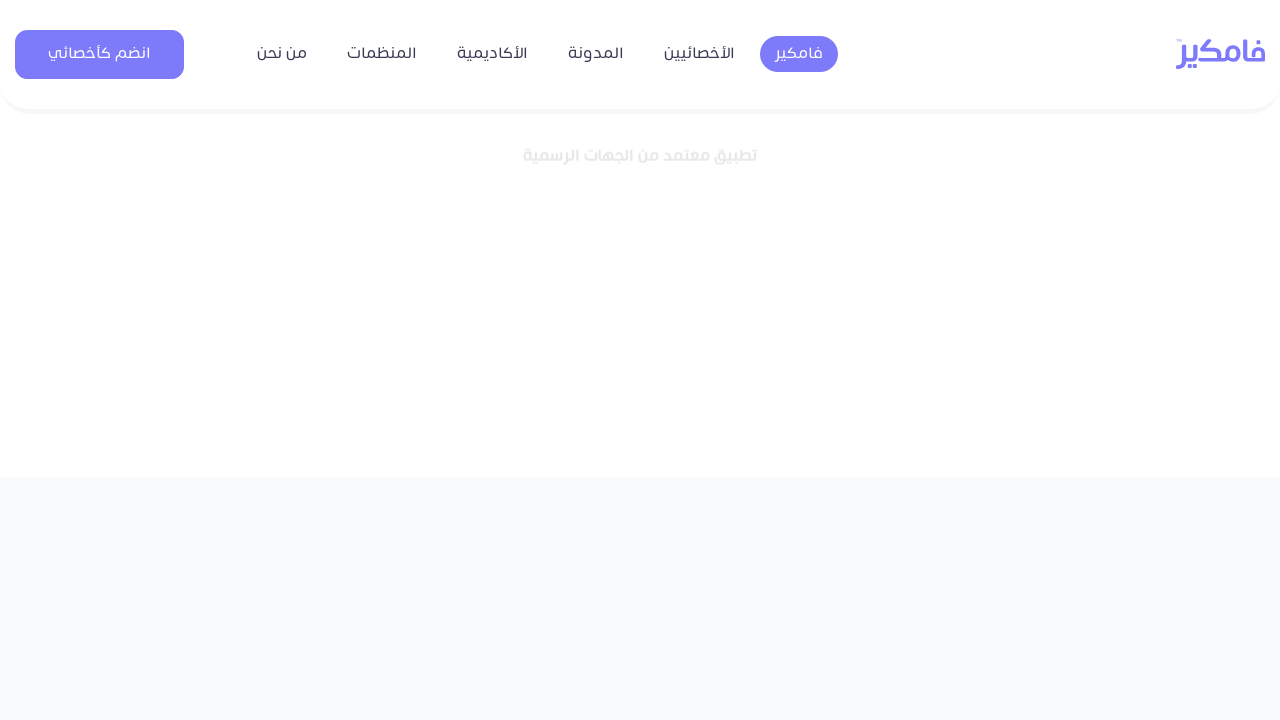

Scrolled to specialists section
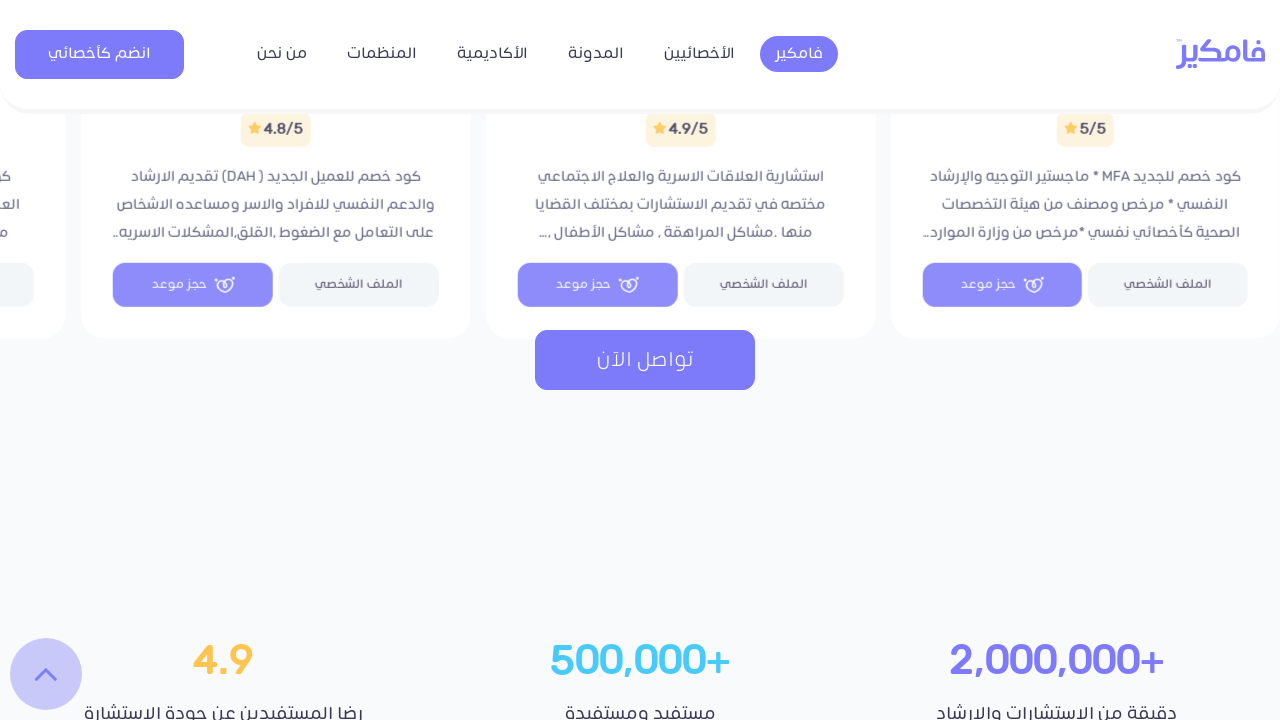

Filled newsletter subscription email field with 'testuser@example.com' on xpath=//*[@id='mc4wp-form-1']/div[1]/div/input[1]
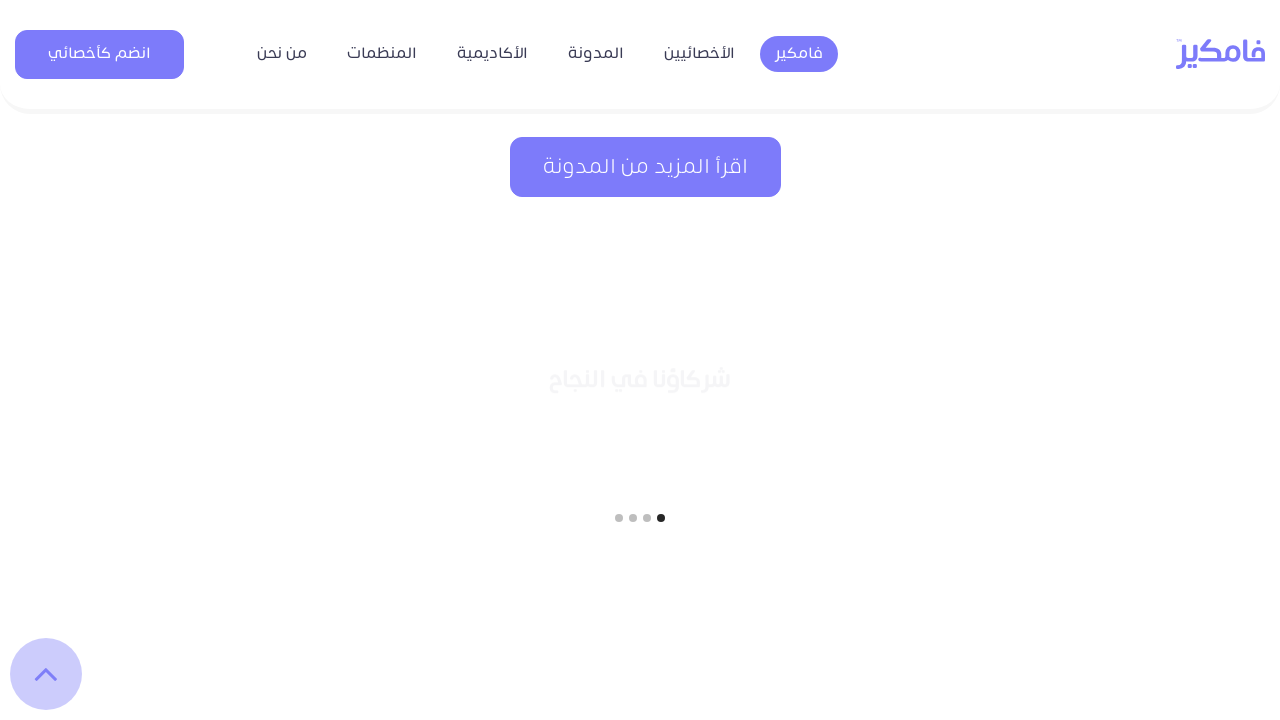

Clicked newsletter subscription button at (917, 569) on xpath=//*[@id='mc4wp-form-2']/div[1]/div/input[2]
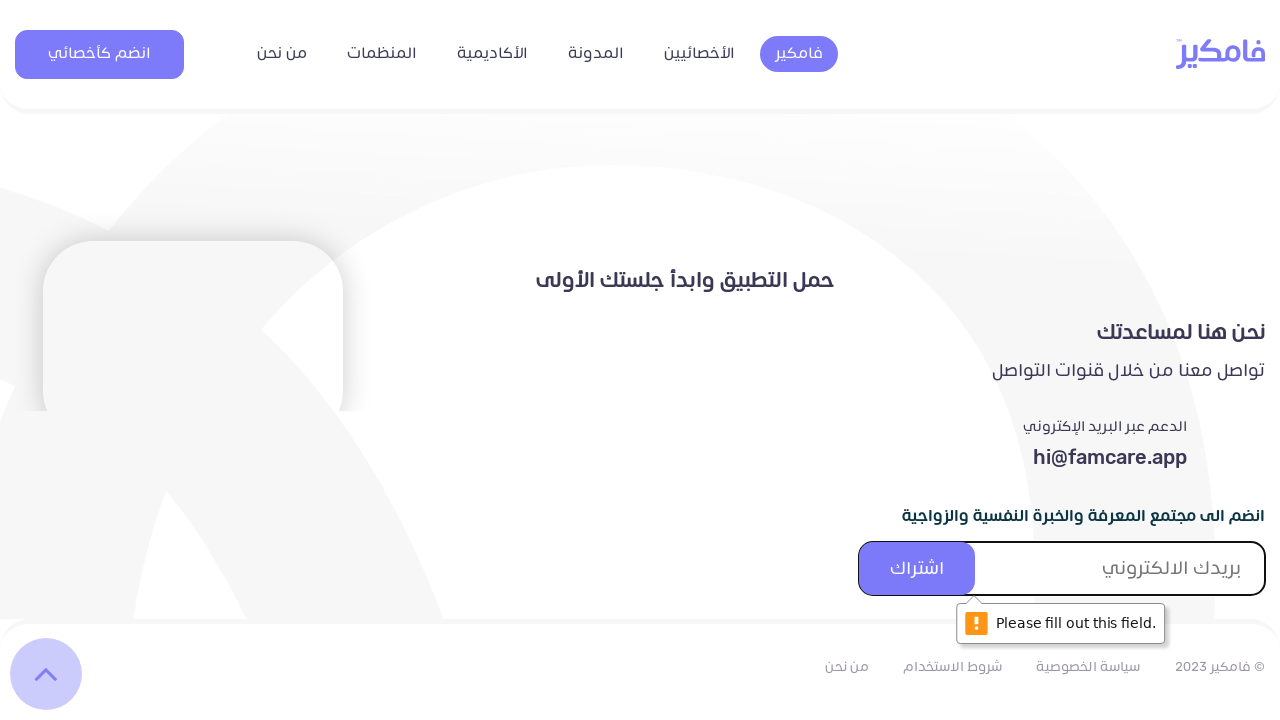

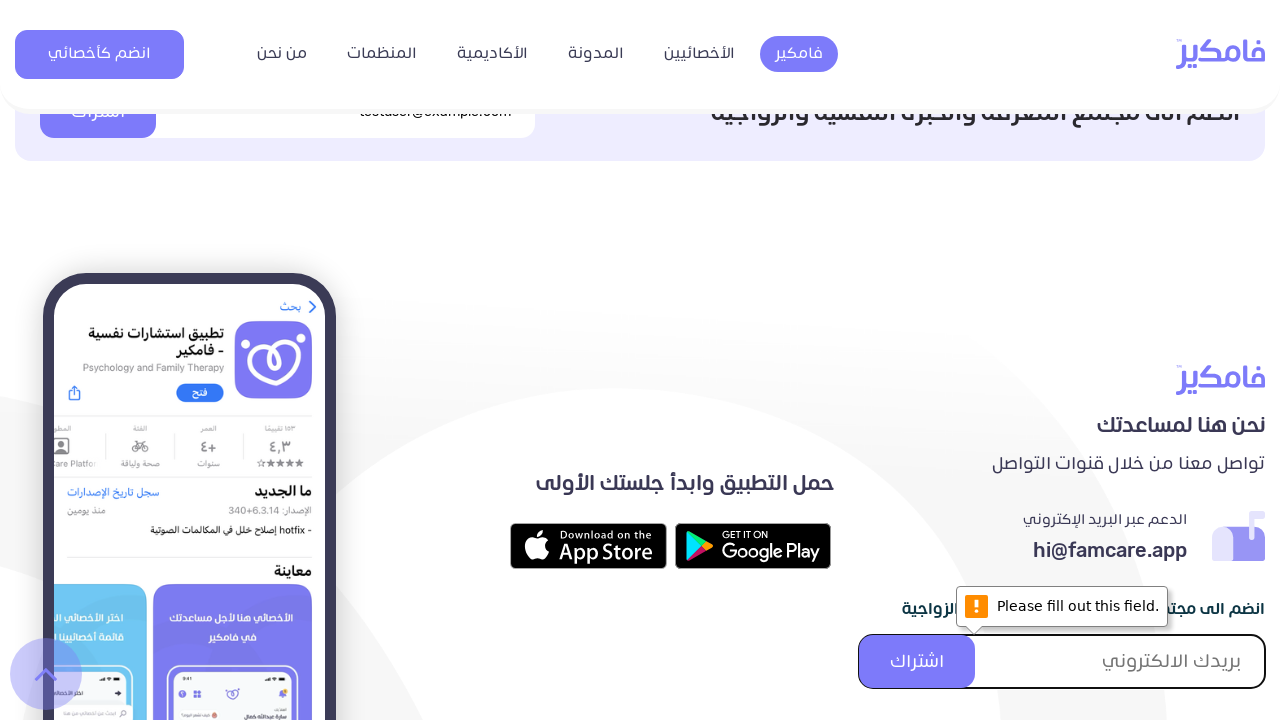